Tests multiple file upload functionality by uploading two text files and verifying they appear in the uploaded files list with correct names.

Starting URL: https://davidwalsh.name/demo/multiple-file-upload.php

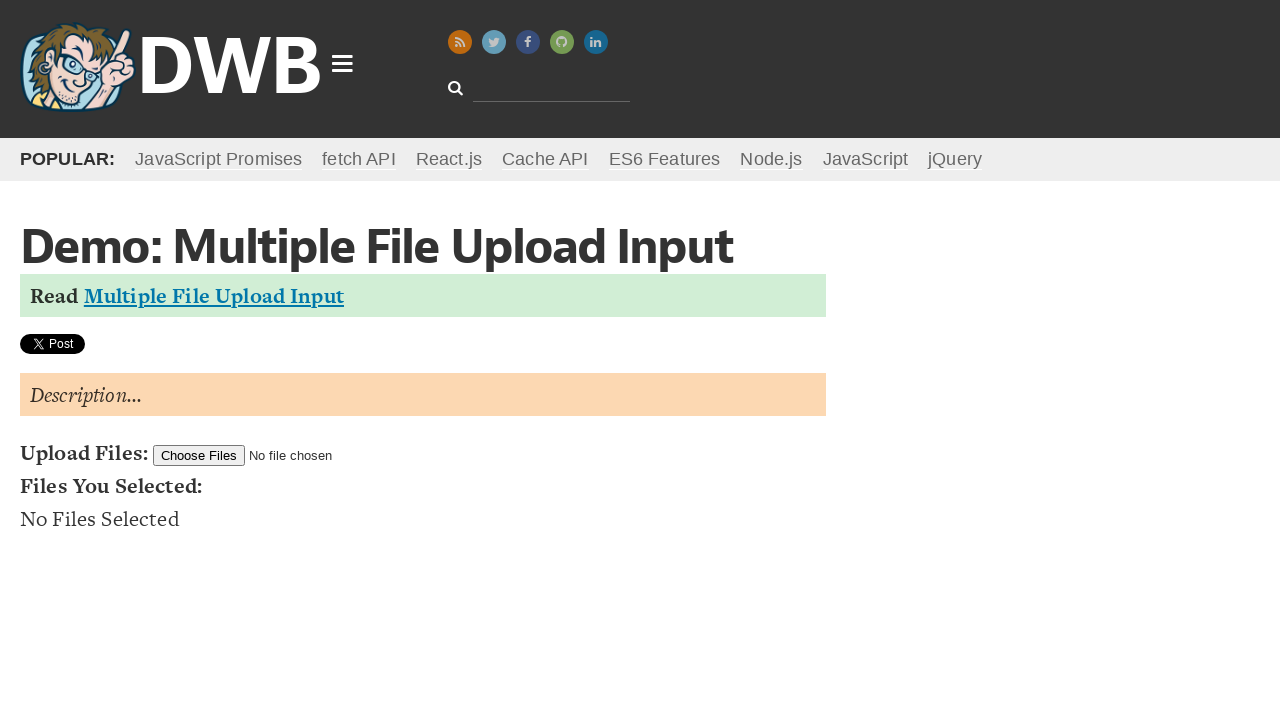

Created temporary test files: Test1.txt and Test2.txt
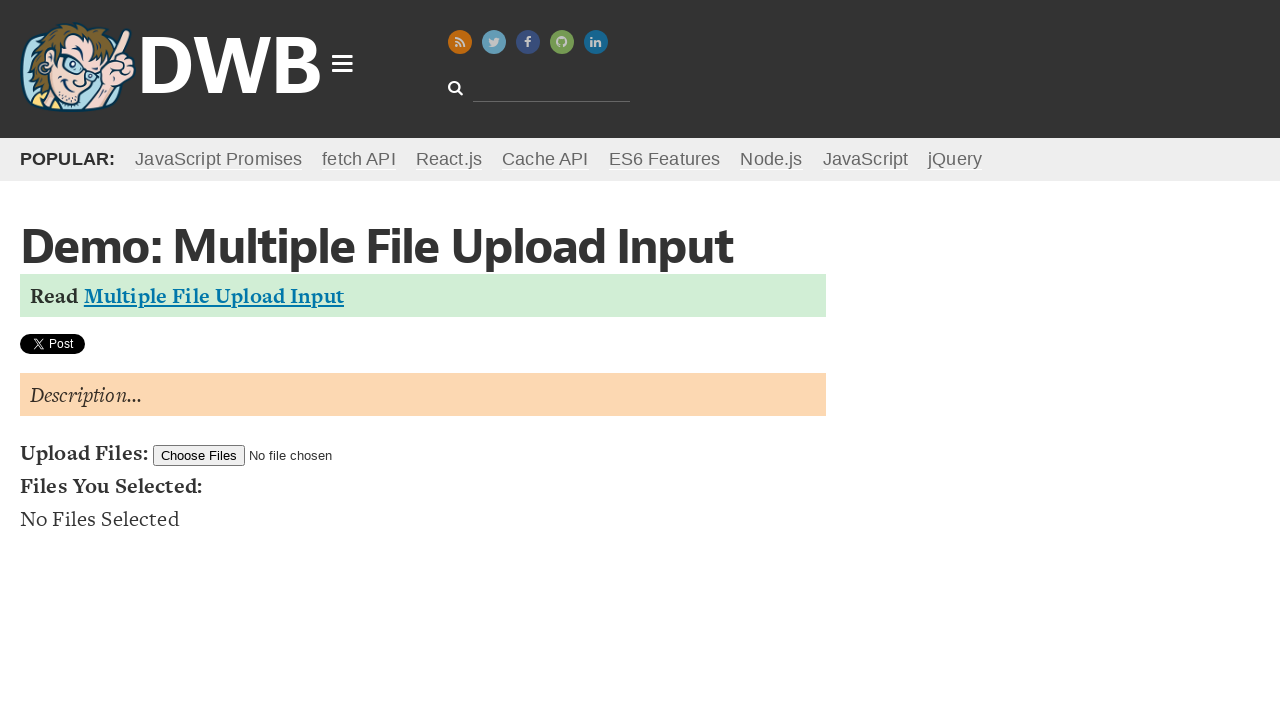

Set input files with Test1.txt and Test2.txt
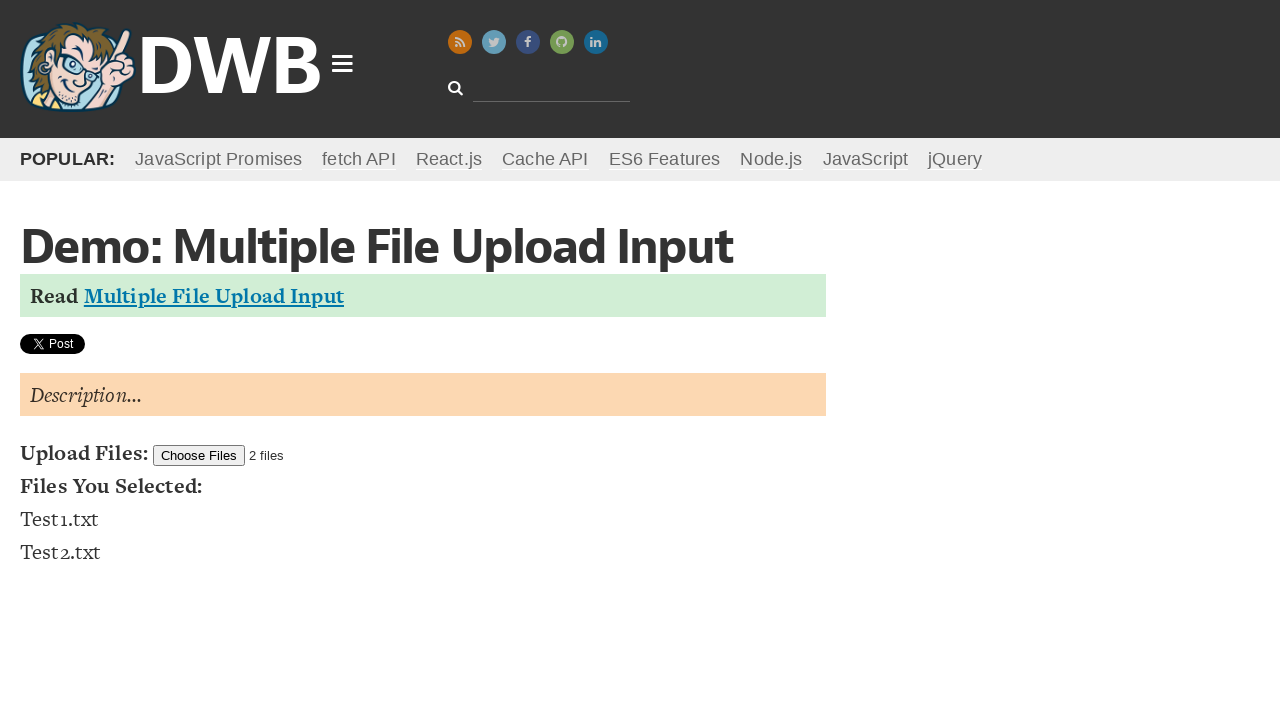

Waited for file list to appear
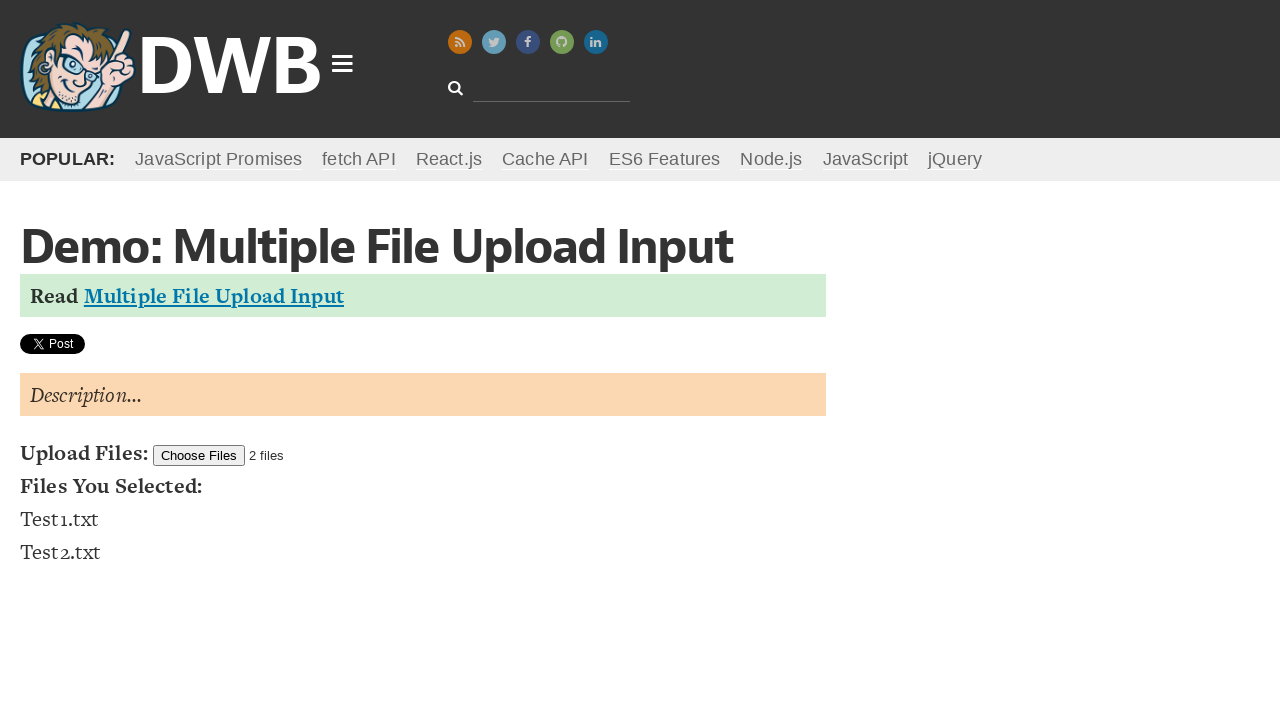

Verified that 2 files were uploaded
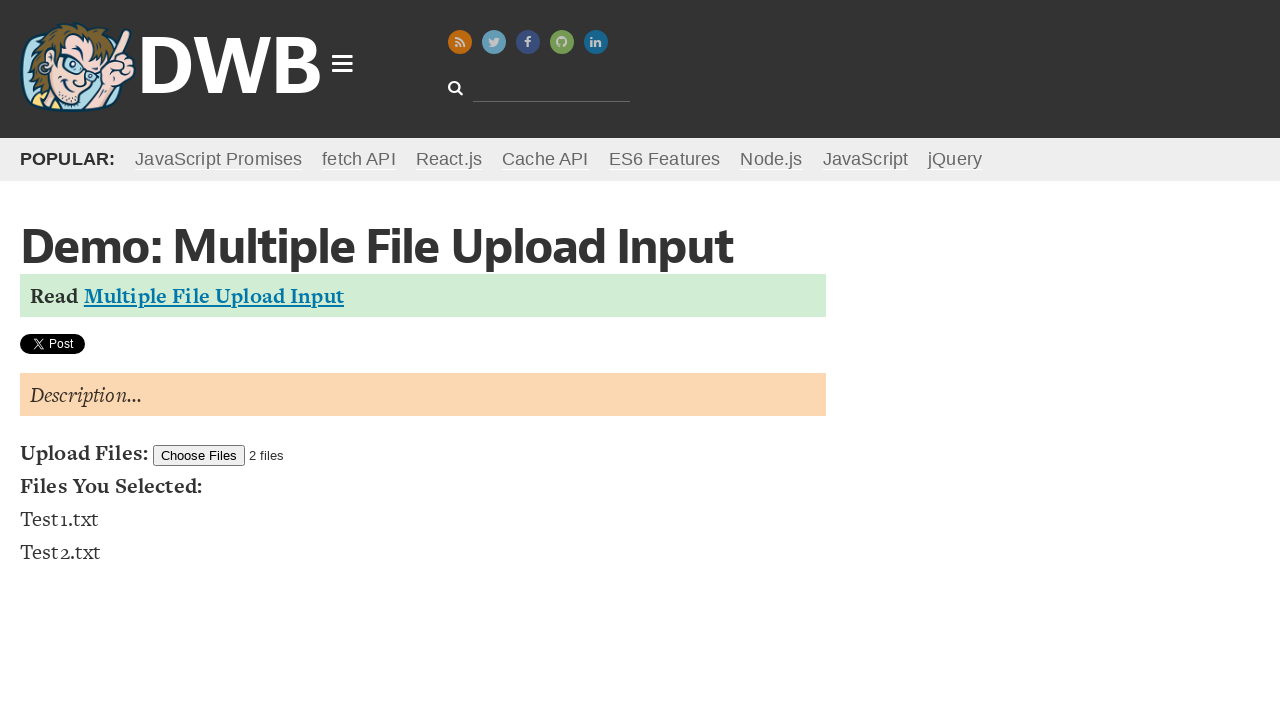

Verified first file name is 'Test1.txt' and second file name is 'Test2.txt'
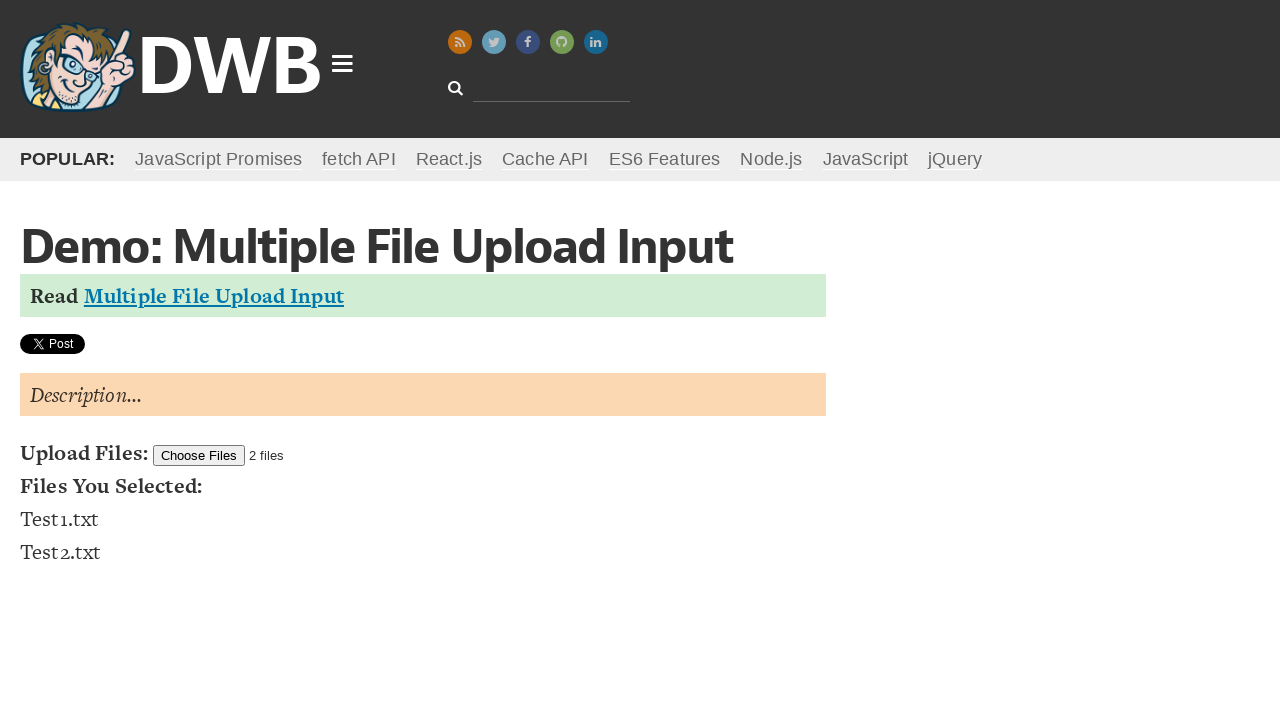

Cleaned up temporary test files
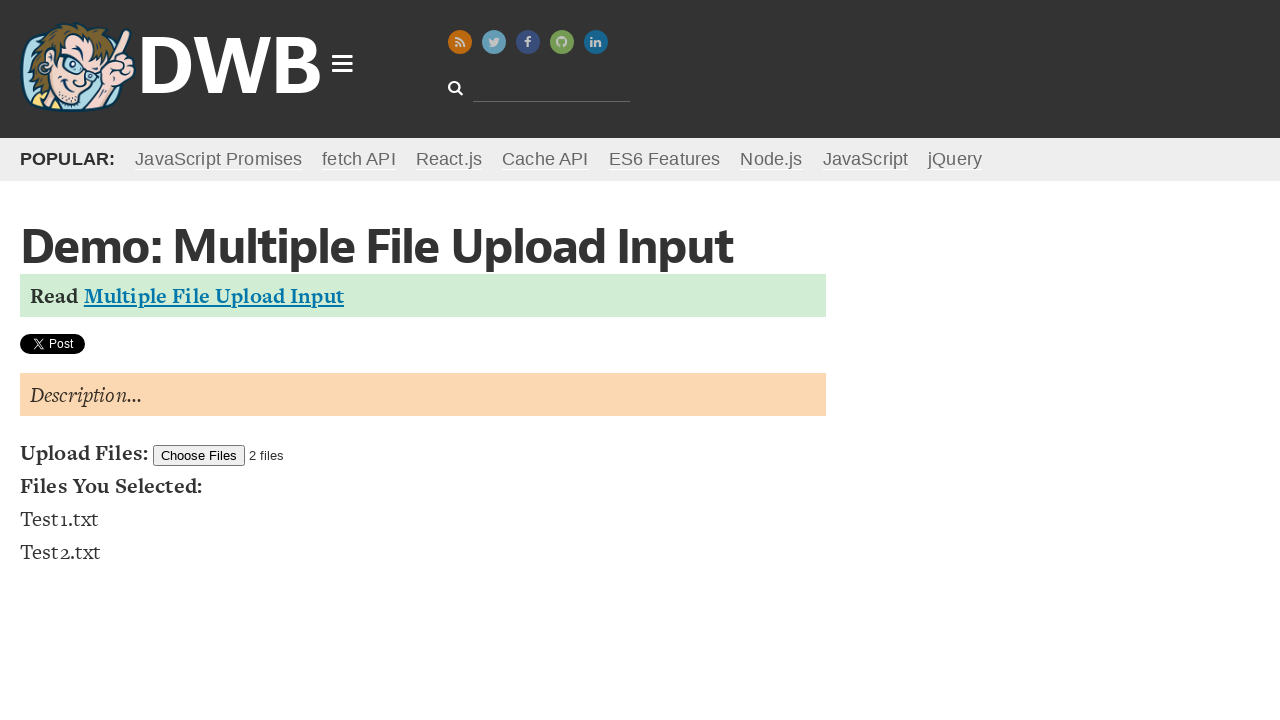

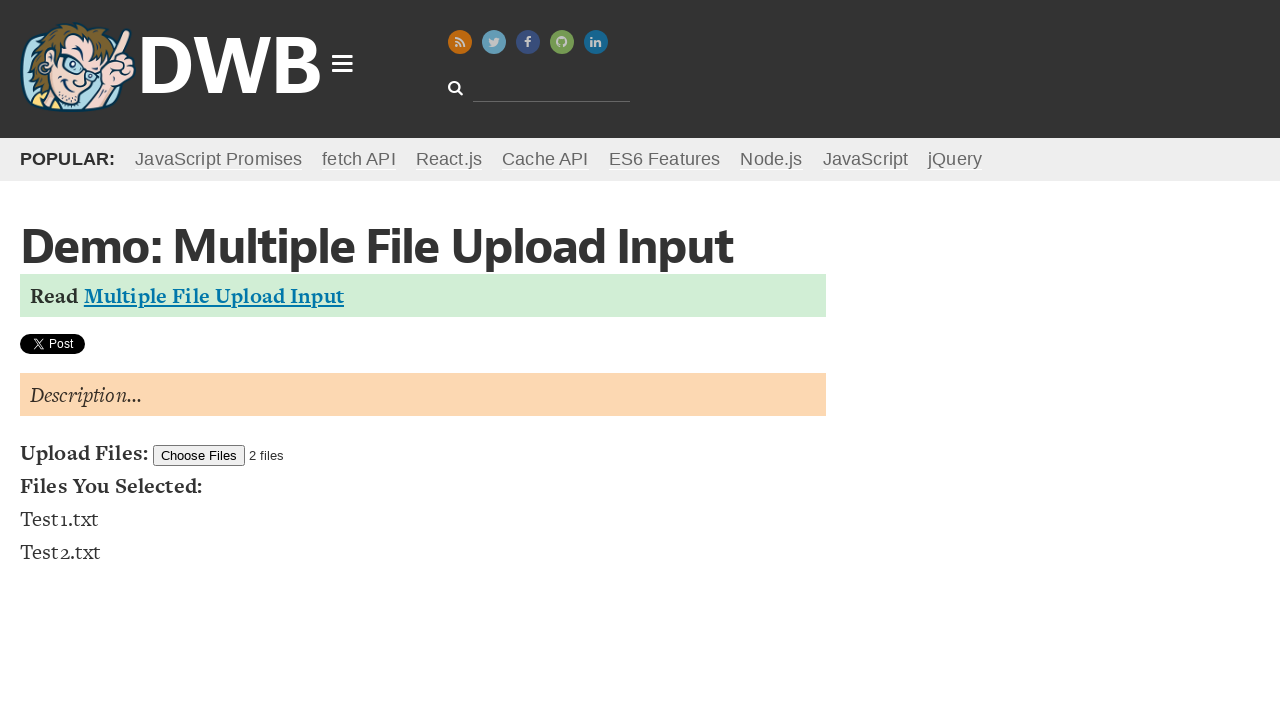